Tests JavaScript prompt functionality by clicking a button to trigger a JS prompt, entering text into the prompt, and accepting it.

Starting URL: https://the-internet.herokuapp.com/javascript_alerts

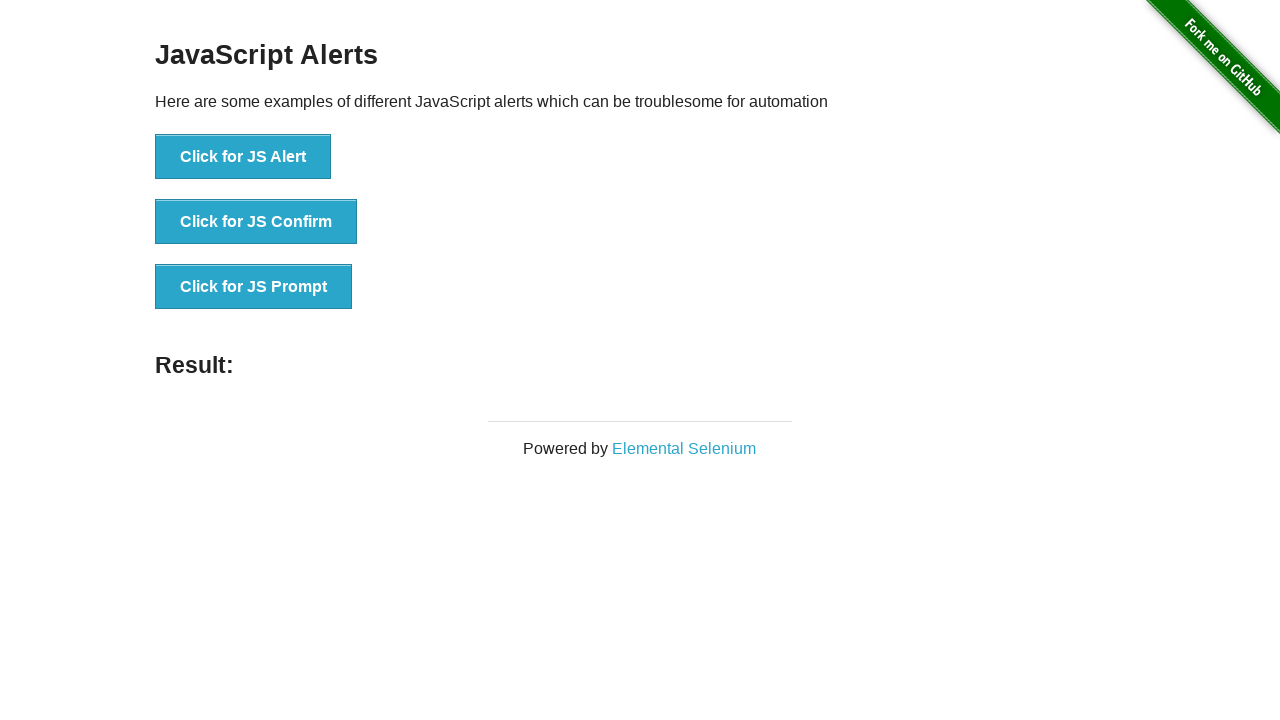

Clicked the 'Click for JS Prompt' button at (254, 287) on xpath=//button[normalize-space()='Click for JS Prompt']
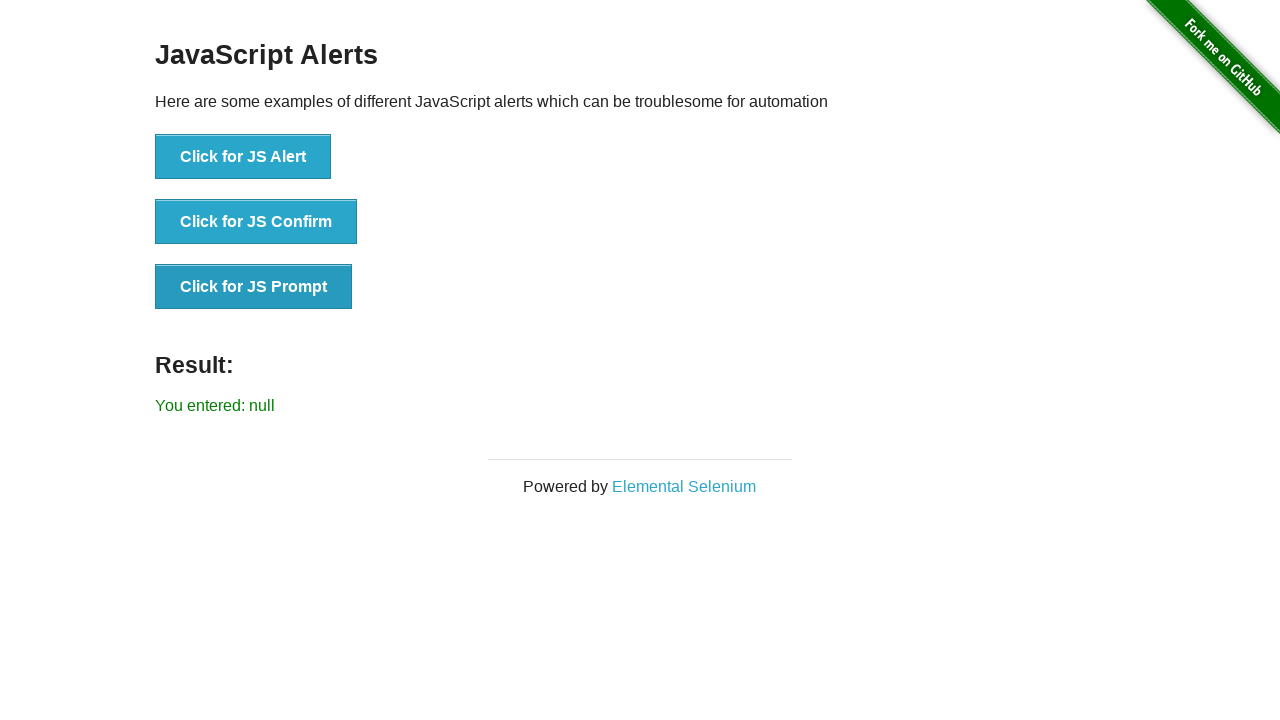

Set up dialog handler to accept prompt with text 'Sta ima'
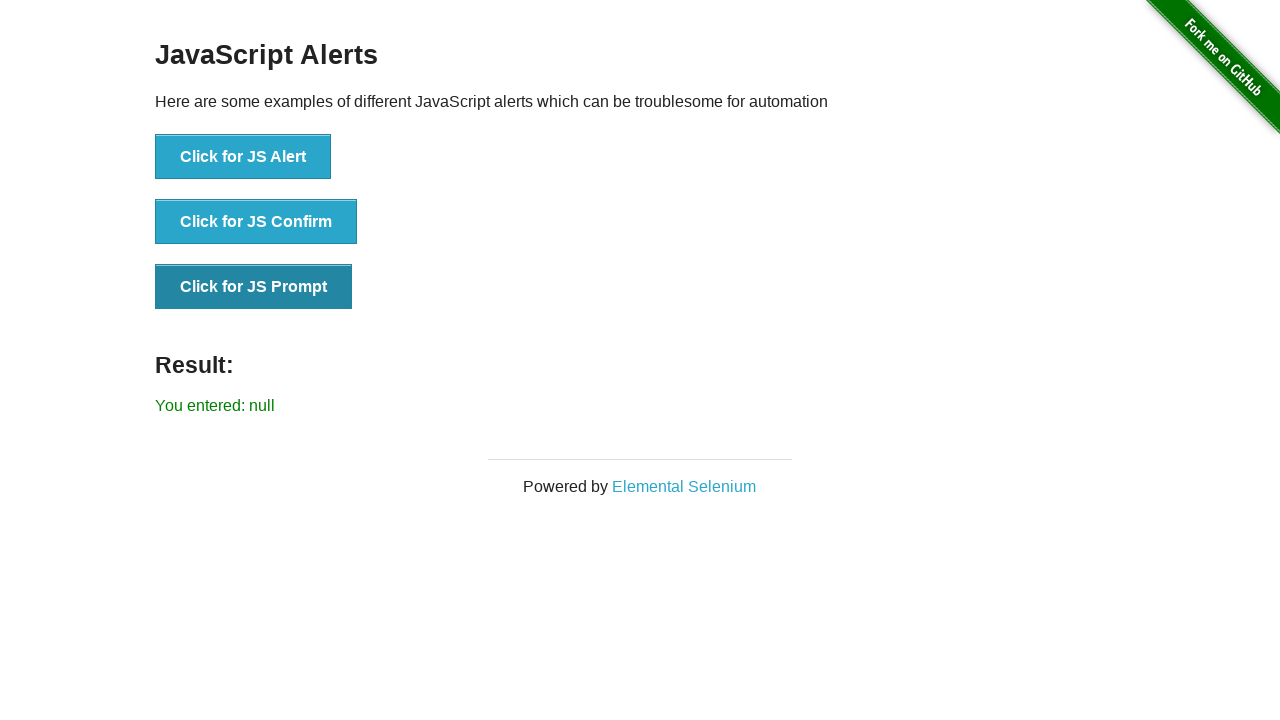

Registered dialog handler function
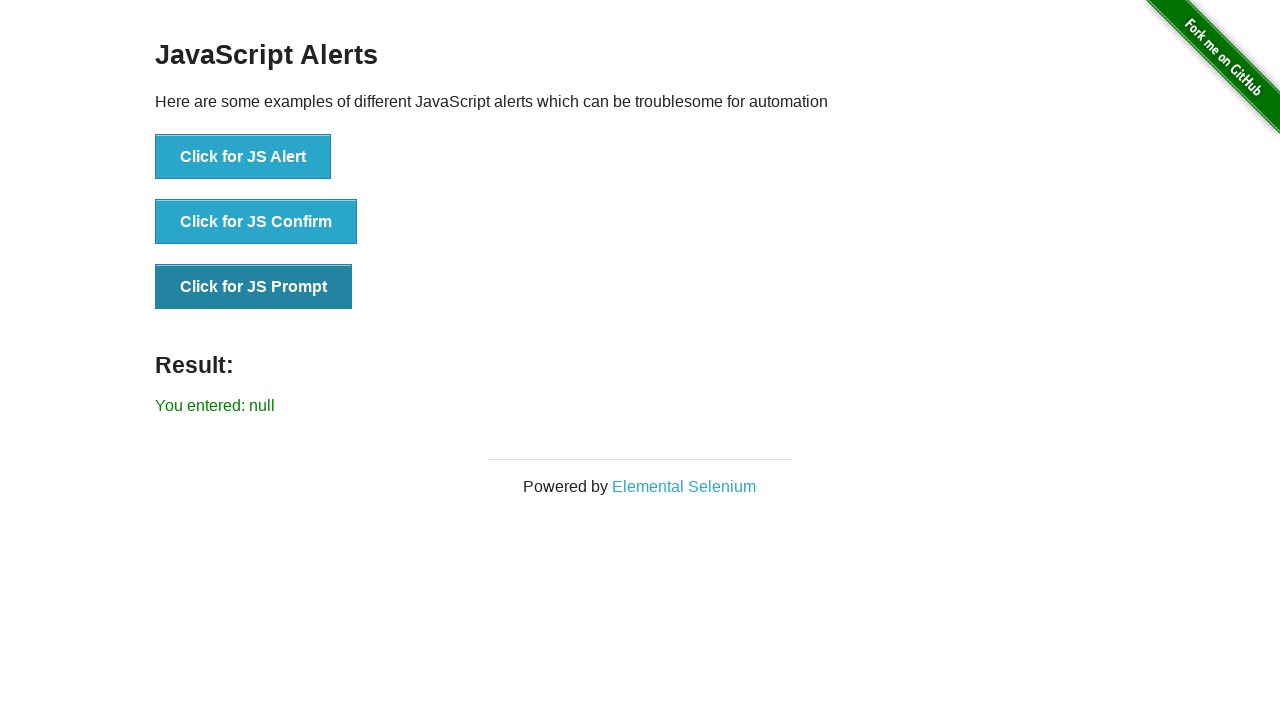

Clicked the 'Click for JS Prompt' button to trigger the dialog at (254, 287) on xpath=//button[normalize-space()='Click for JS Prompt']
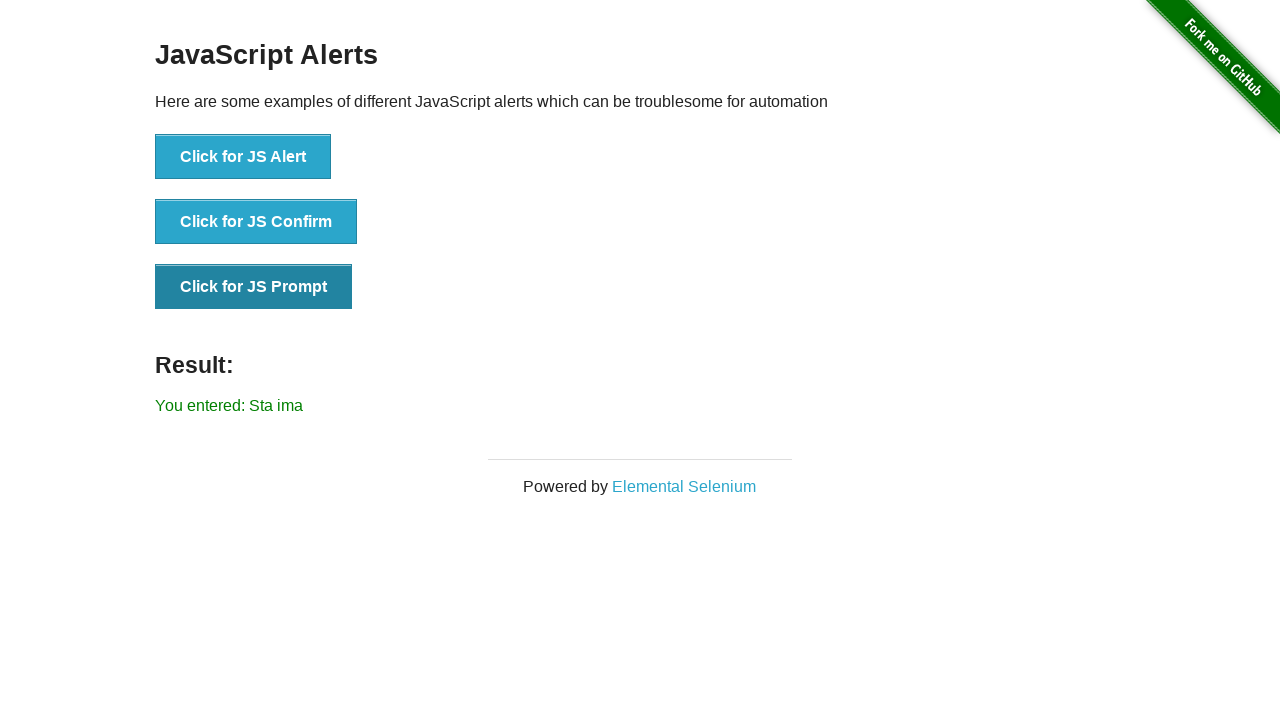

Prompt result element loaded and displayed
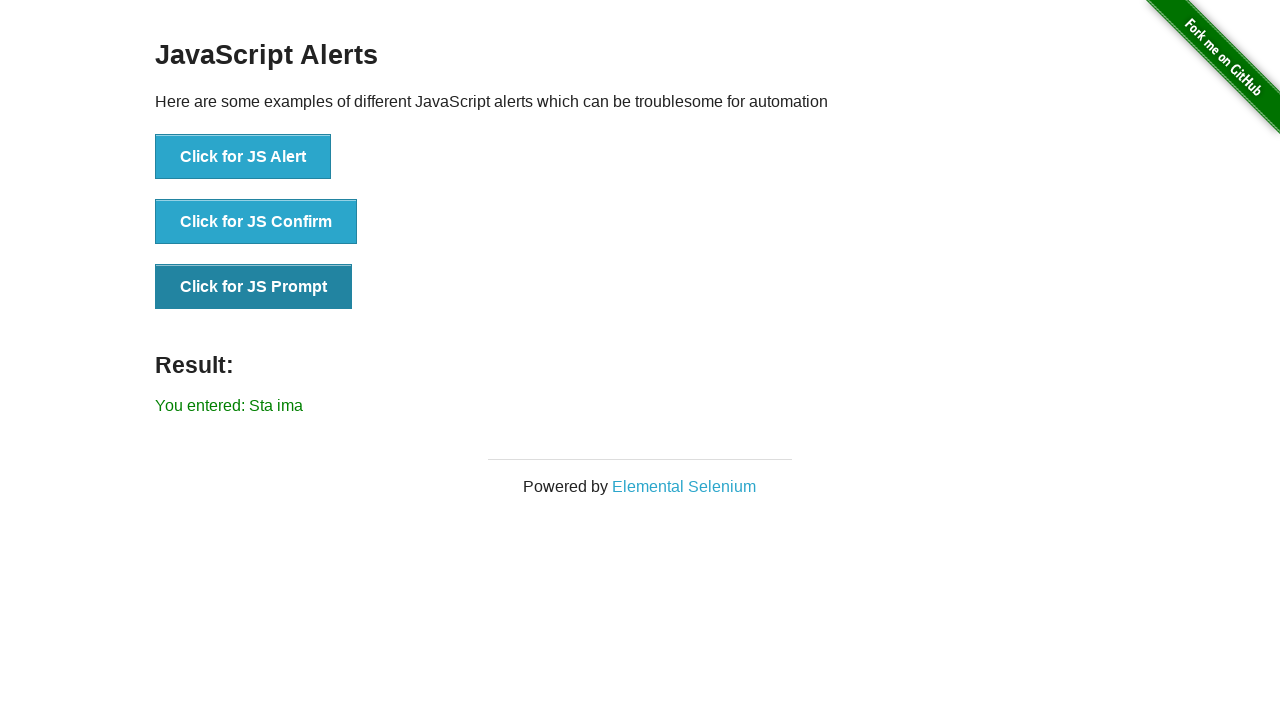

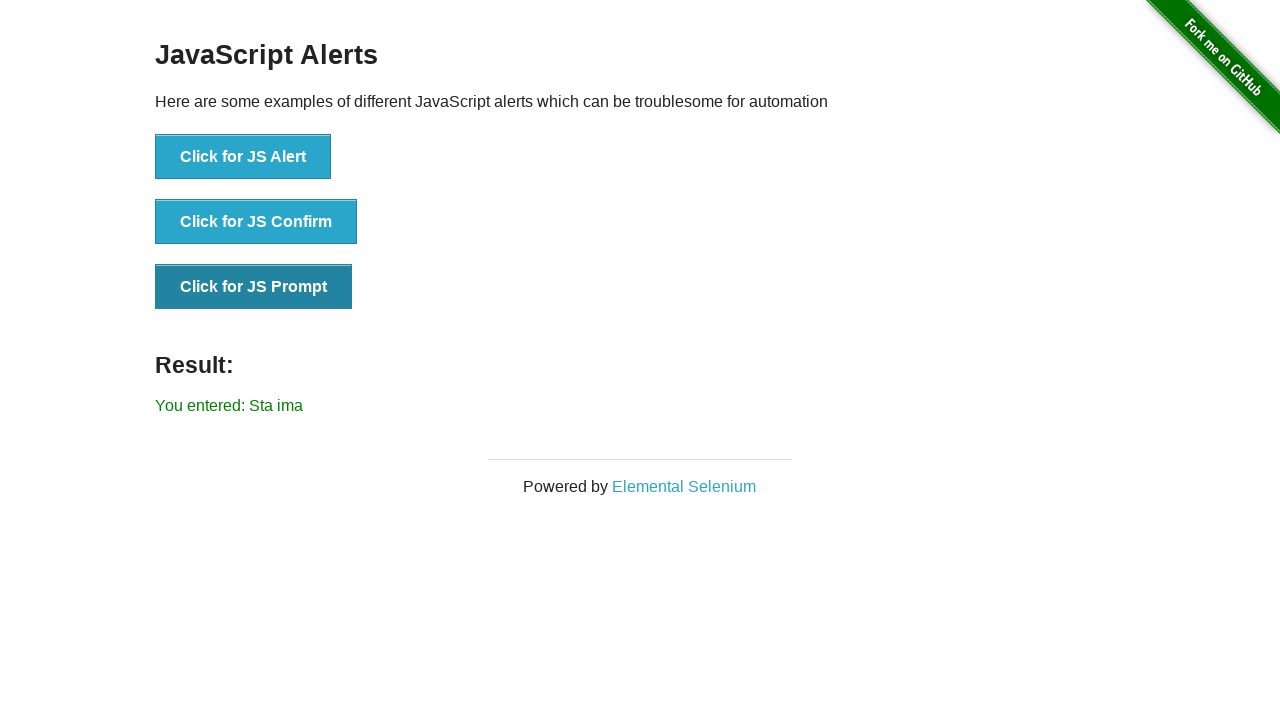